Tests that the 'Clear completed' button displays correct text when items are completed.

Starting URL: https://demo.playwright.dev/todomvc

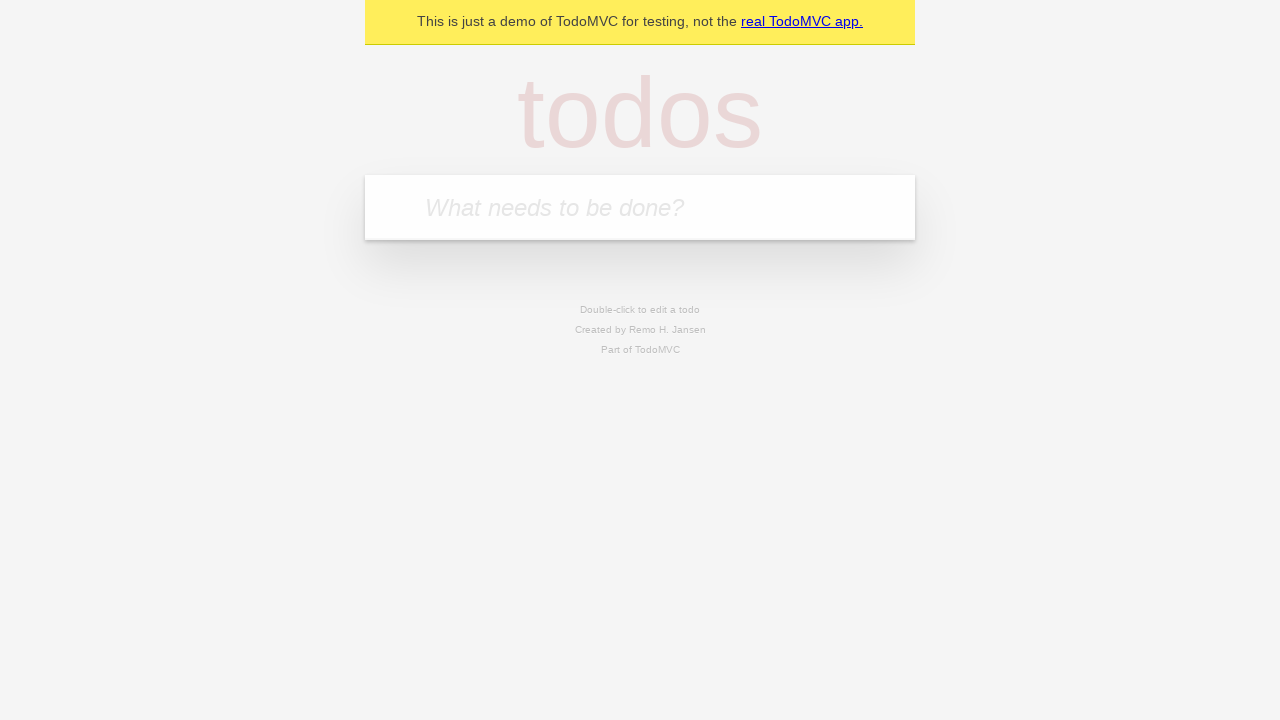

Filled todo input with 'buy some cheese' on internal:attr=[placeholder="What needs to be done?"i]
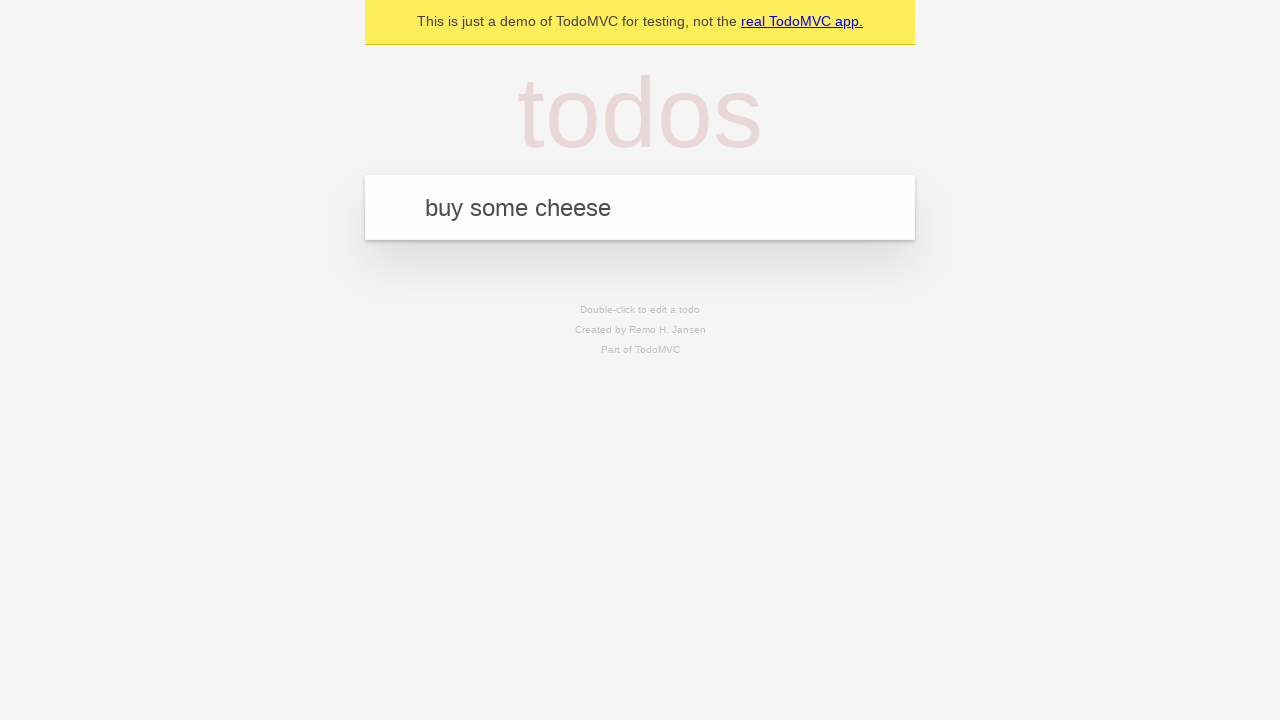

Pressed Enter to add todo 'buy some cheese' on internal:attr=[placeholder="What needs to be done?"i]
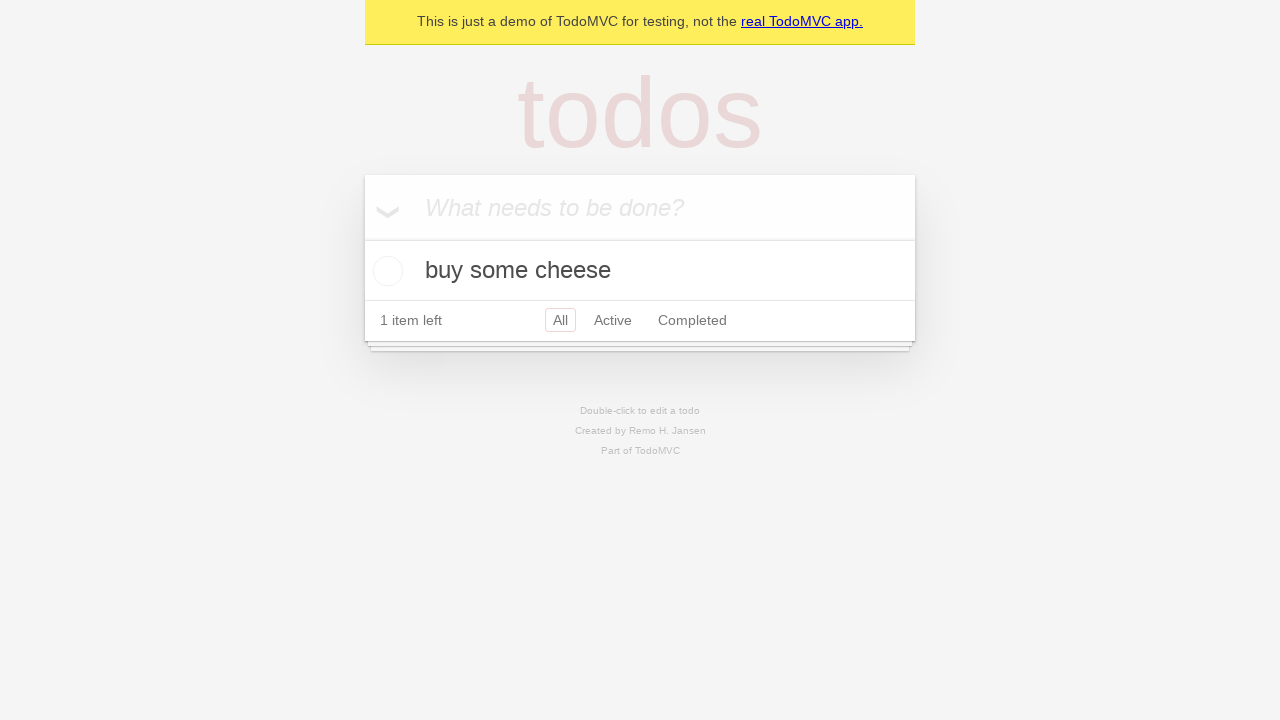

Filled todo input with 'feed the cat' on internal:attr=[placeholder="What needs to be done?"i]
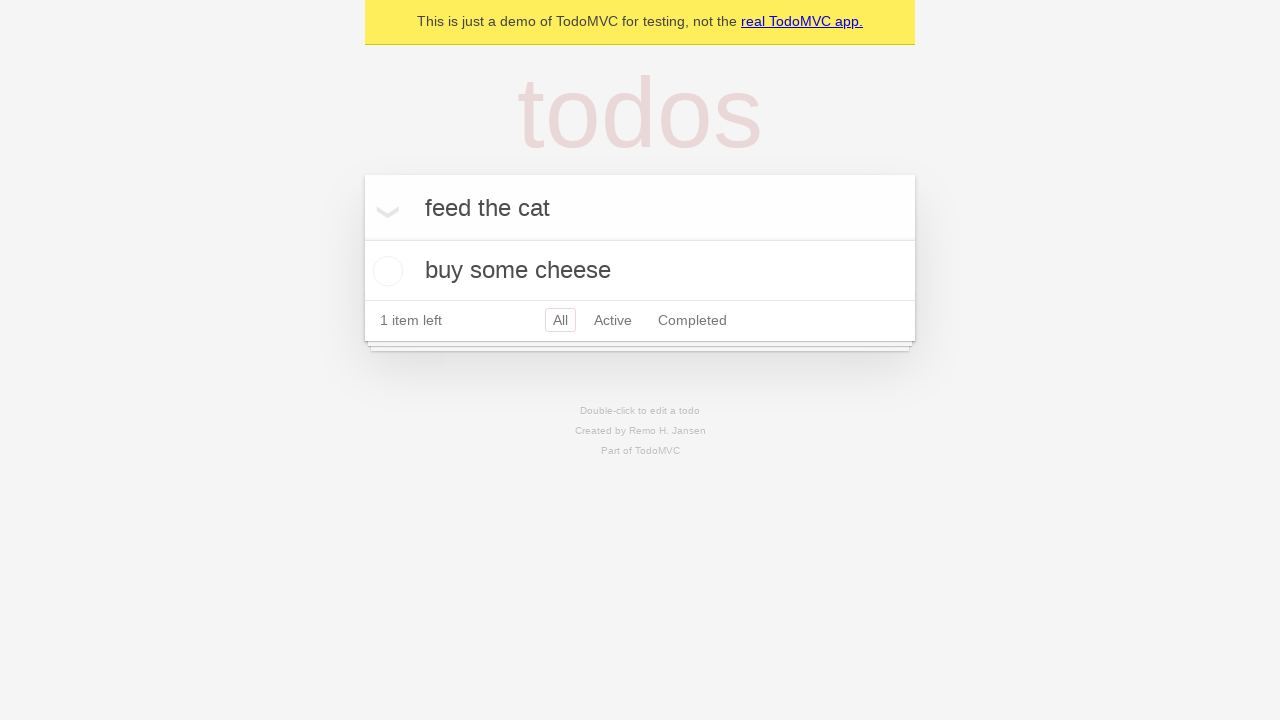

Pressed Enter to add todo 'feed the cat' on internal:attr=[placeholder="What needs to be done?"i]
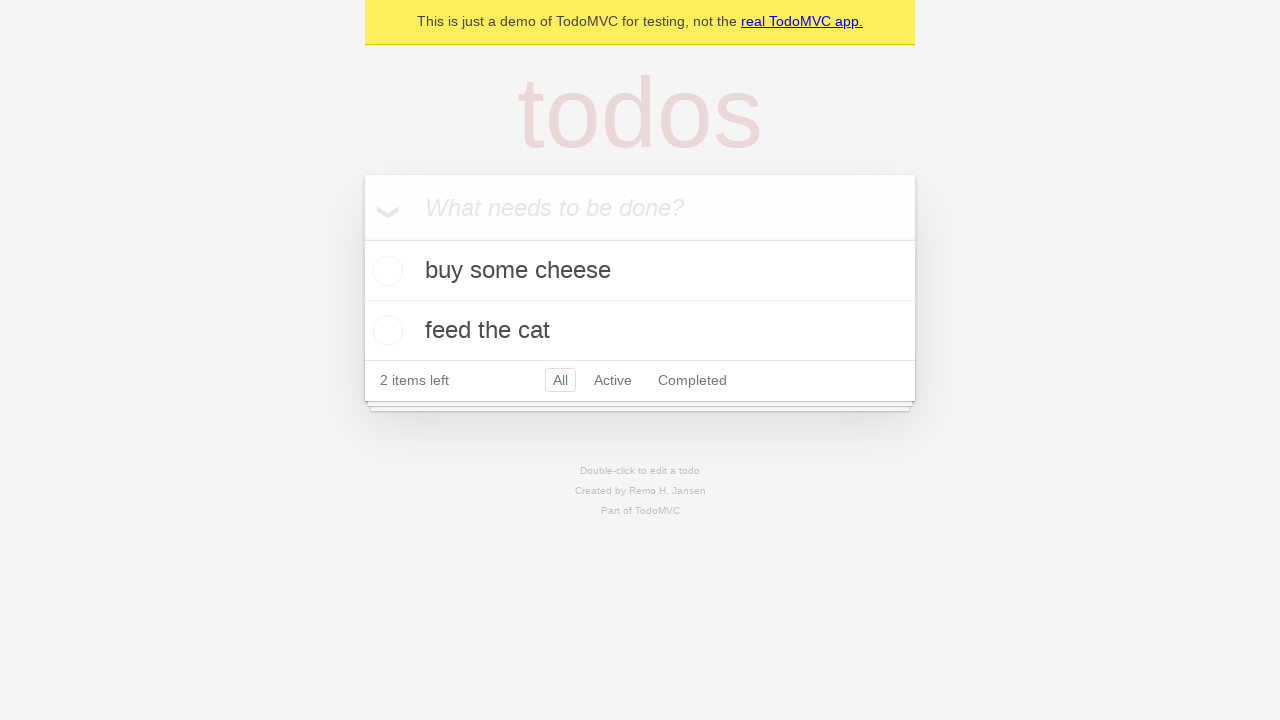

Filled todo input with 'book a doctors appointment' on internal:attr=[placeholder="What needs to be done?"i]
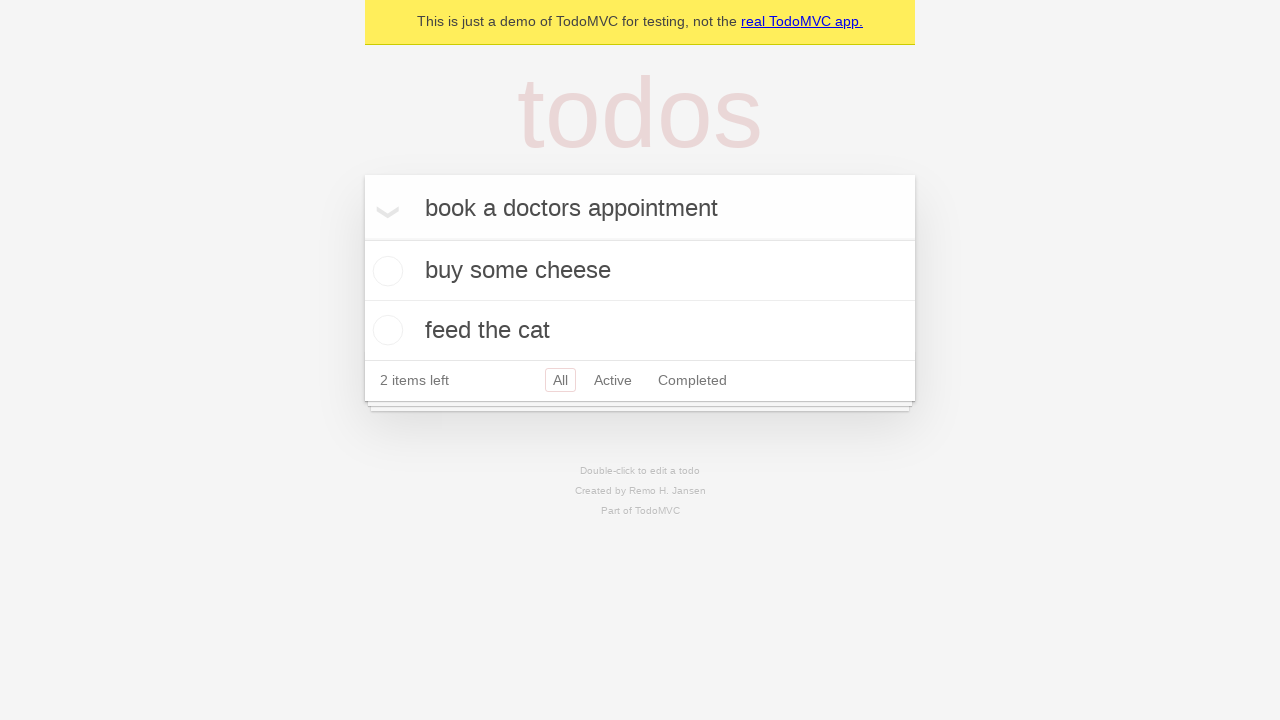

Pressed Enter to add todo 'book a doctors appointment' on internal:attr=[placeholder="What needs to be done?"i]
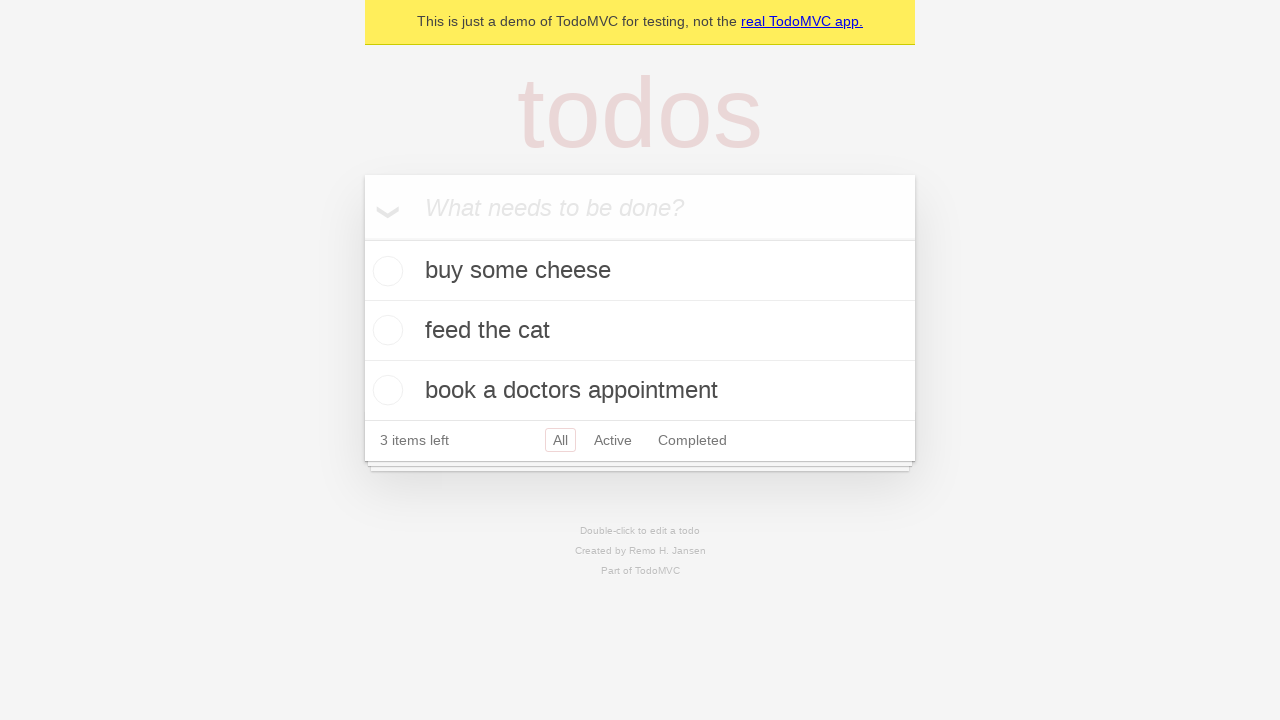

Checked the first todo item as completed at (385, 271) on .todo-list li .toggle >> nth=0
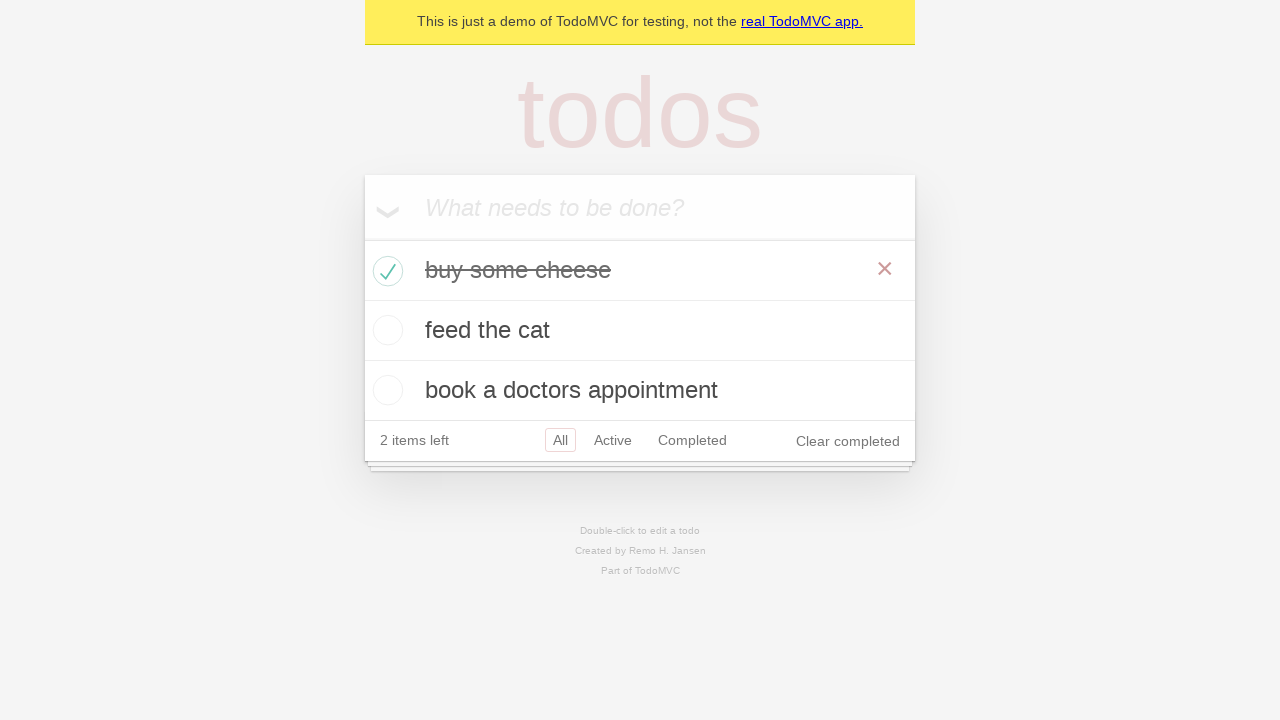

Clear completed button appeared on page
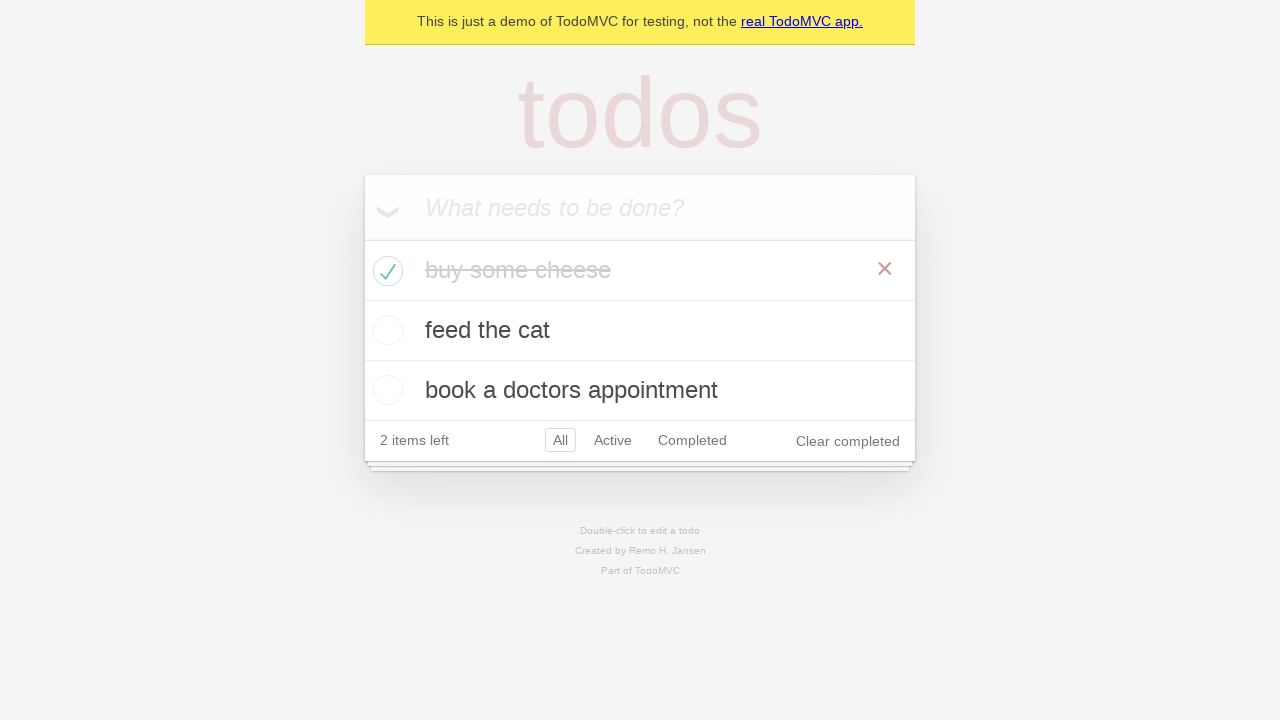

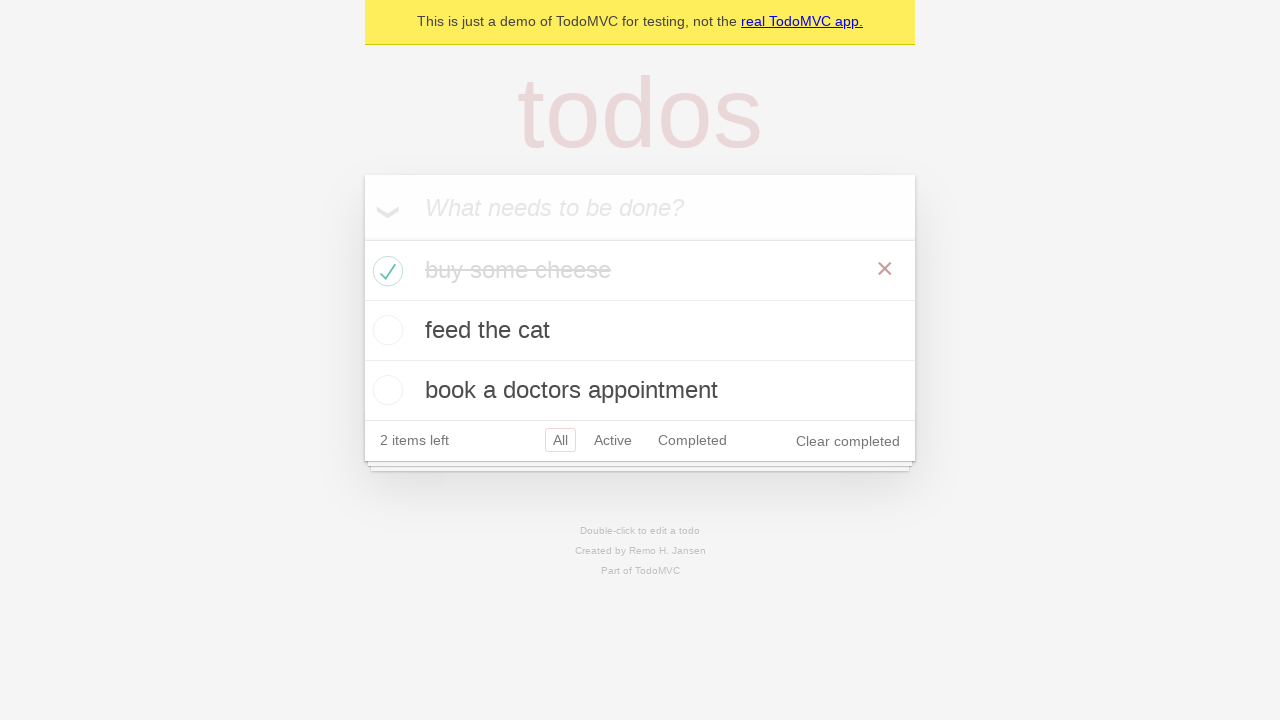